Tests dropdown/select functionality by selecting options from multiple dropdown elements on the leafground practice page

Starting URL: https://leafground.com/select.xhtml

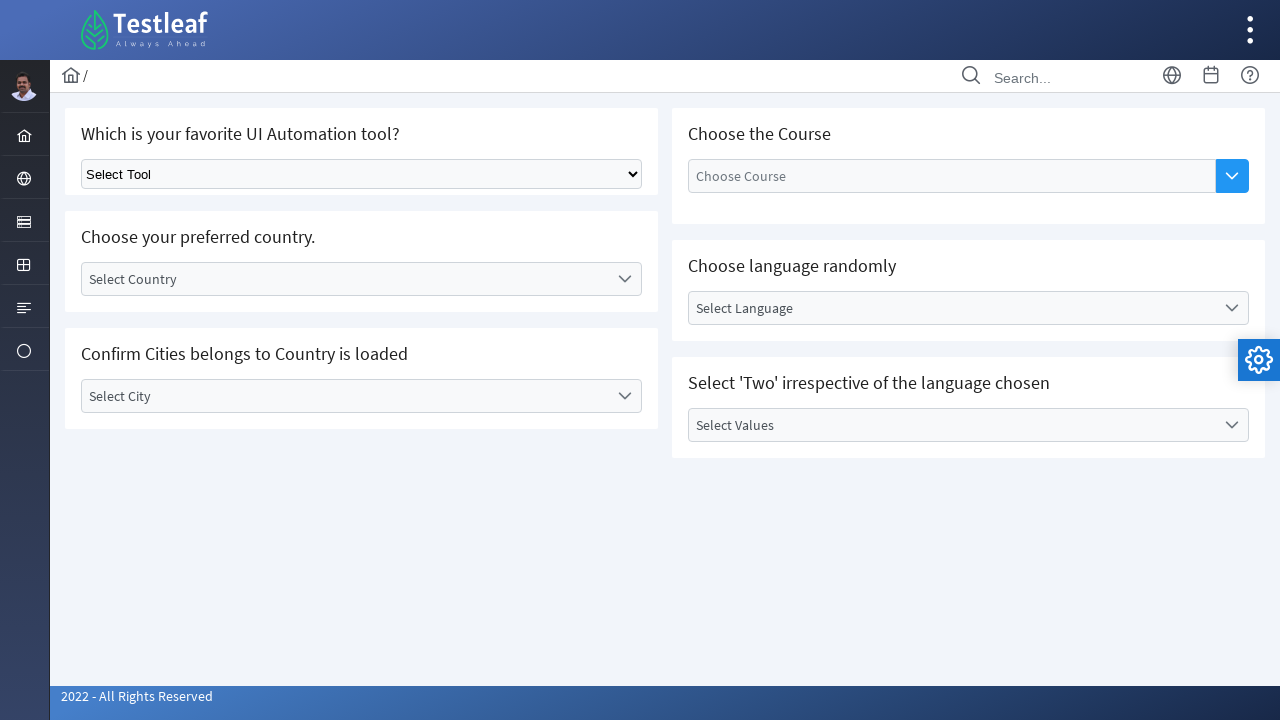

Selected option at index 1 from first dropdown element on //*[@id='j_idt87']/div/div[1]/div[1]/div/div/select
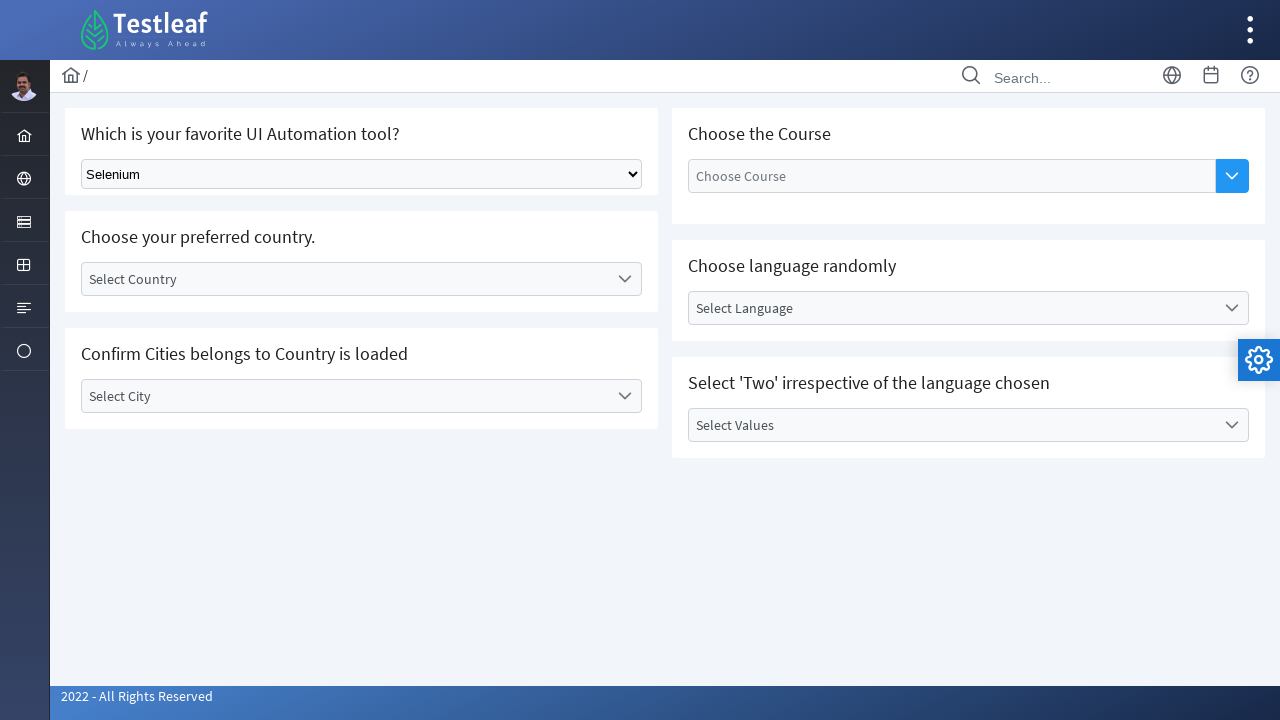

Waited 500ms for UI updates
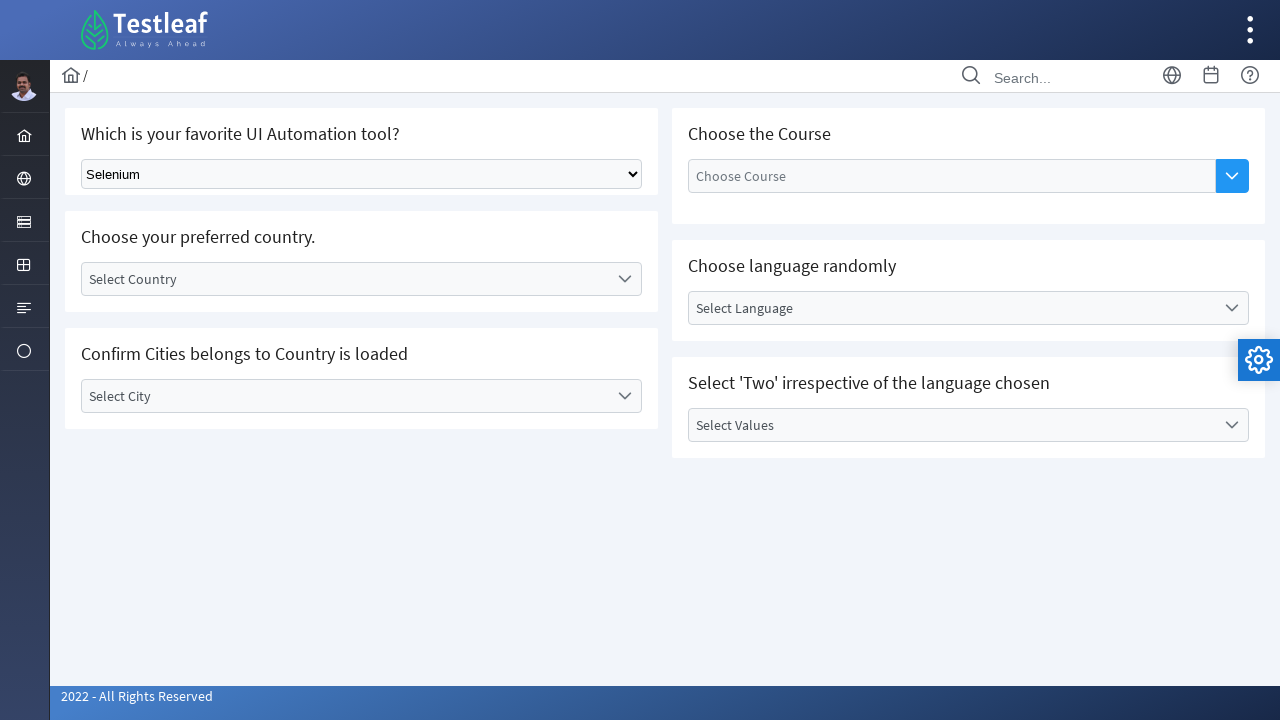

Clicked on dropdown label to open it at (952, 308) on xpath=//*[@id='j_idt87:lang_label']
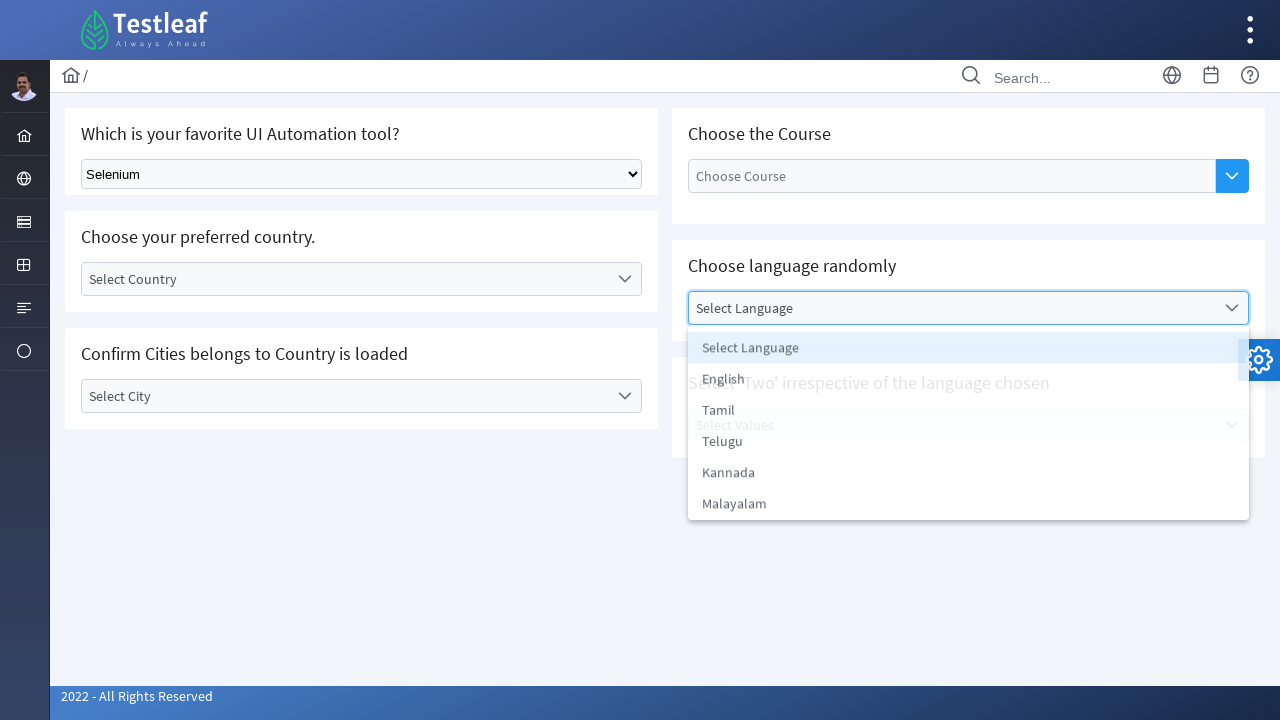

Waited 300ms for dropdown options to appear
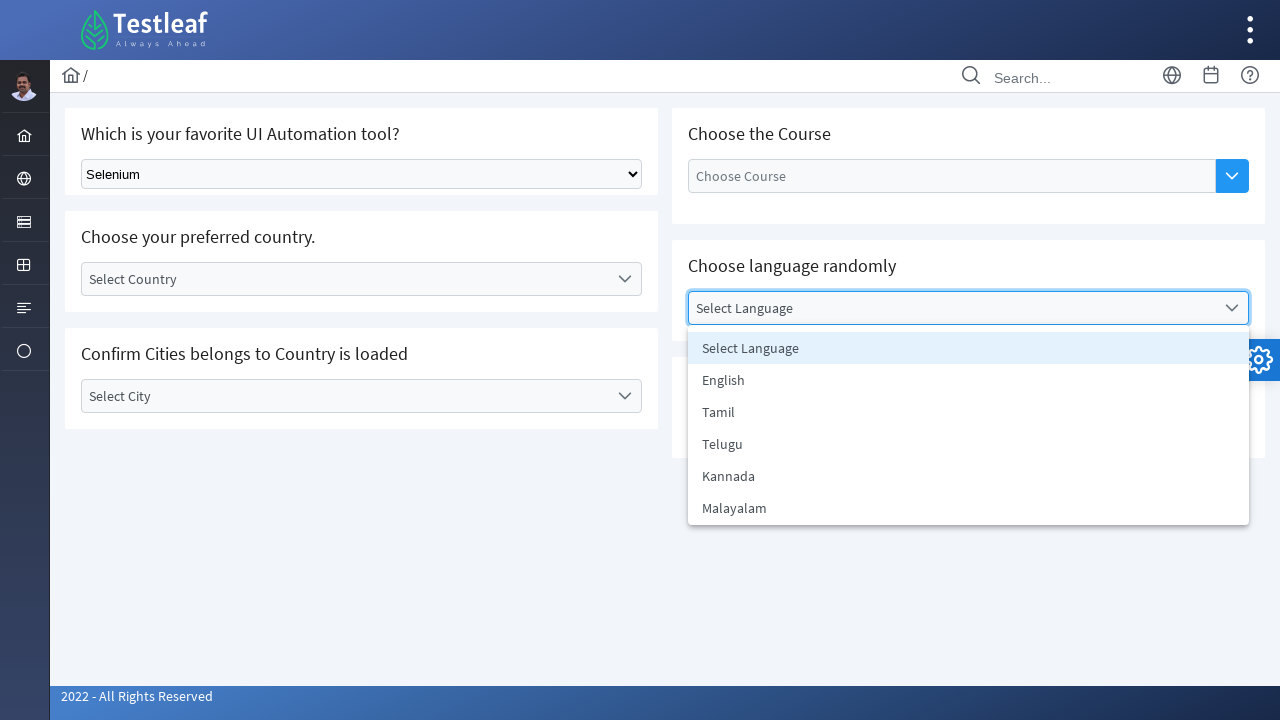

Selected first option from dropdown menu at (968, 348) on li[data-label]
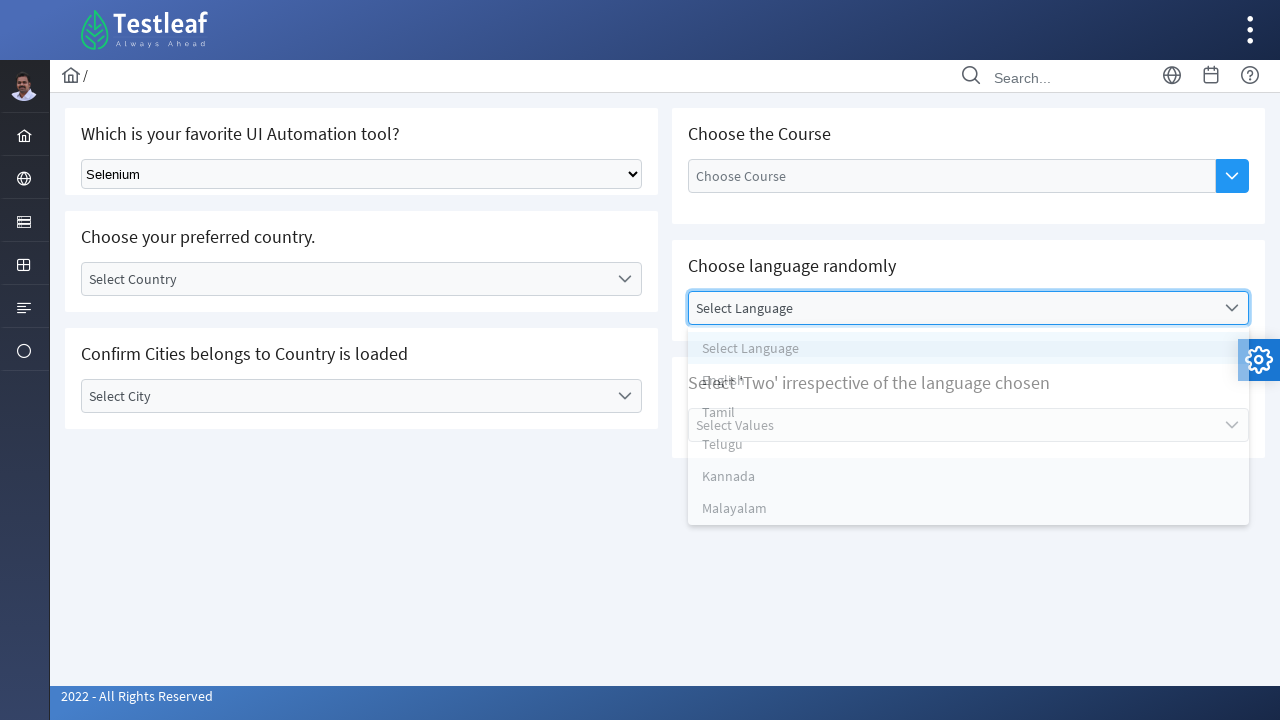

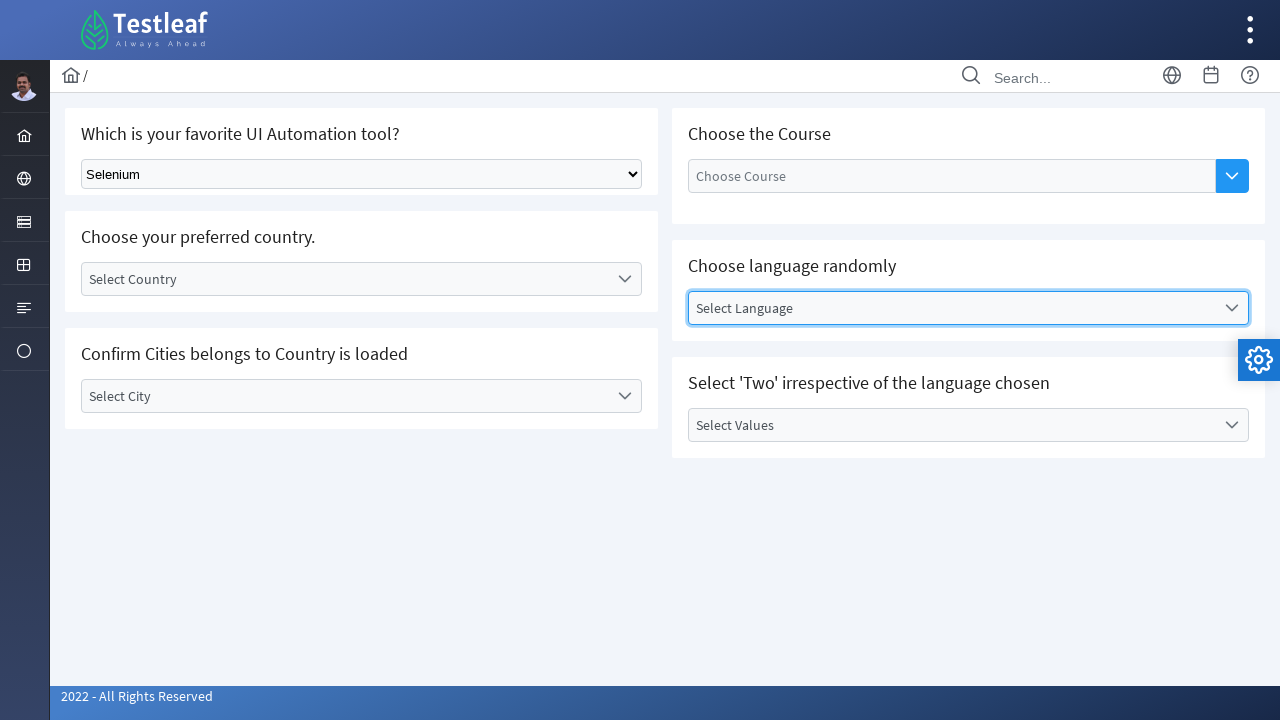